Tests drag and drop functionality on jQuery UI demo page by dragging an element and dropping it onto a target area

Starting URL: https://jqueryui.com/droppable/

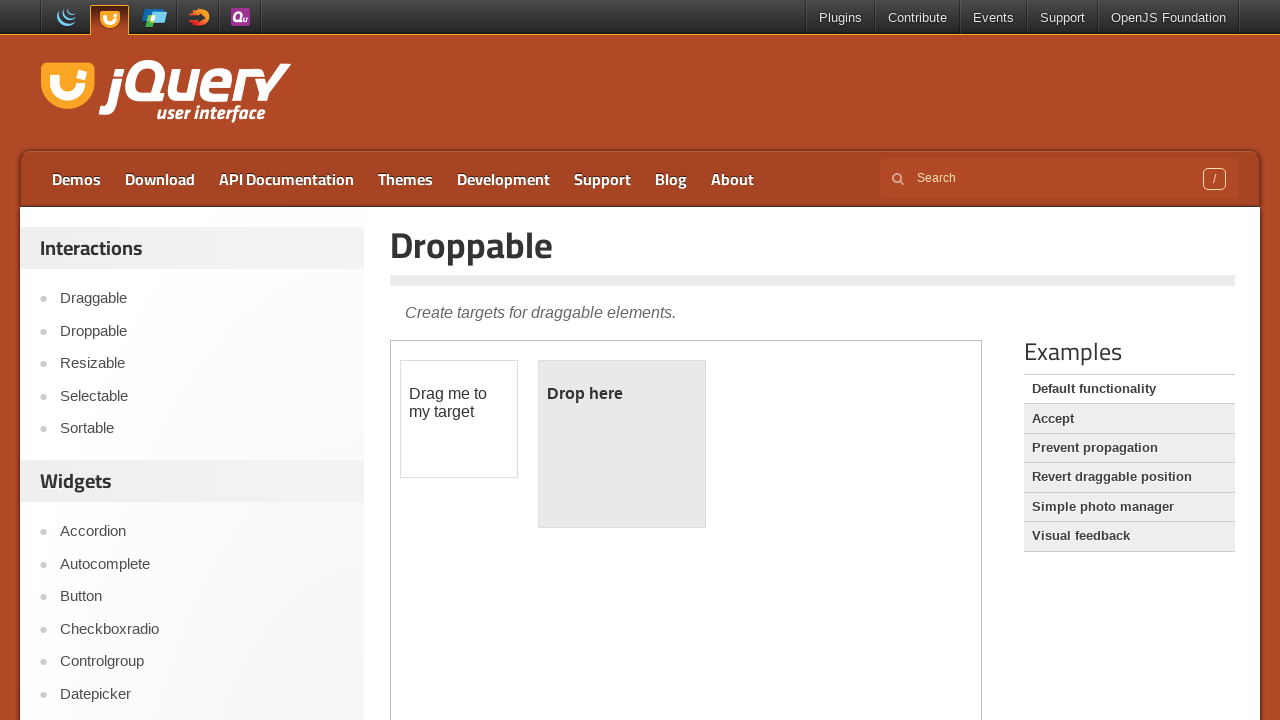

Hovered over the Resizable link at (202, 364) on a:text('Resizable')
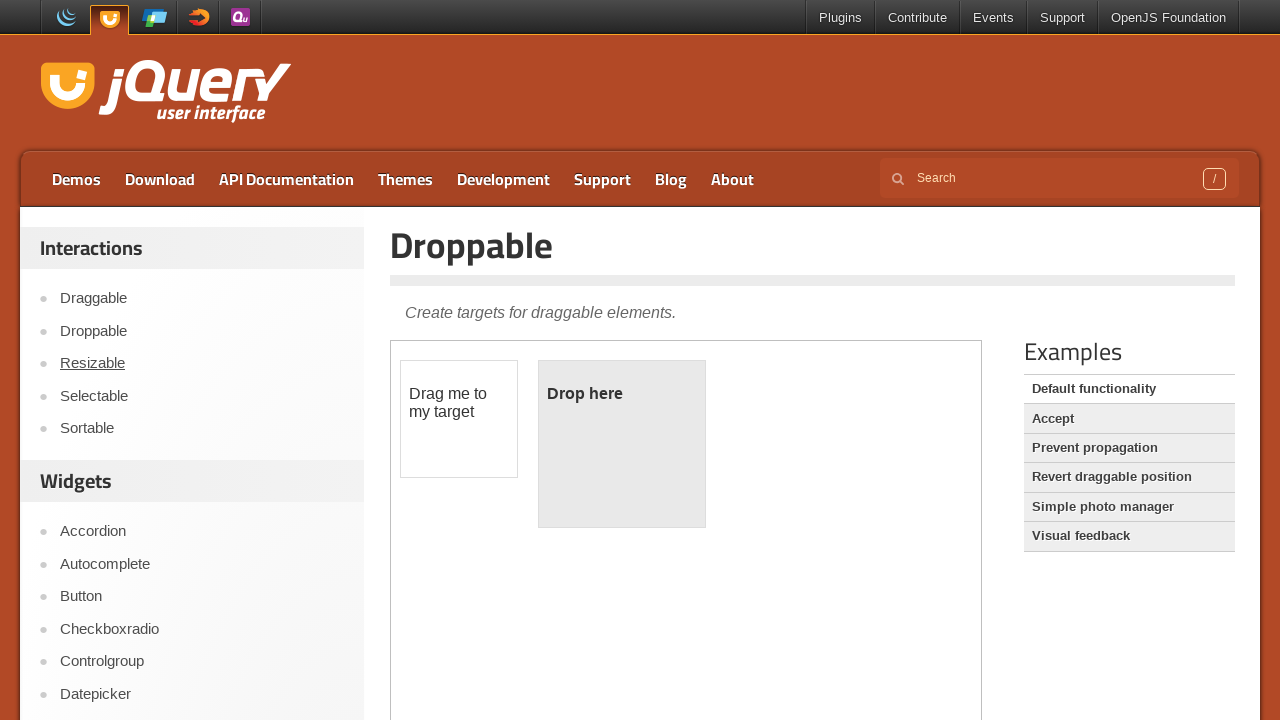

Located the demo iframe
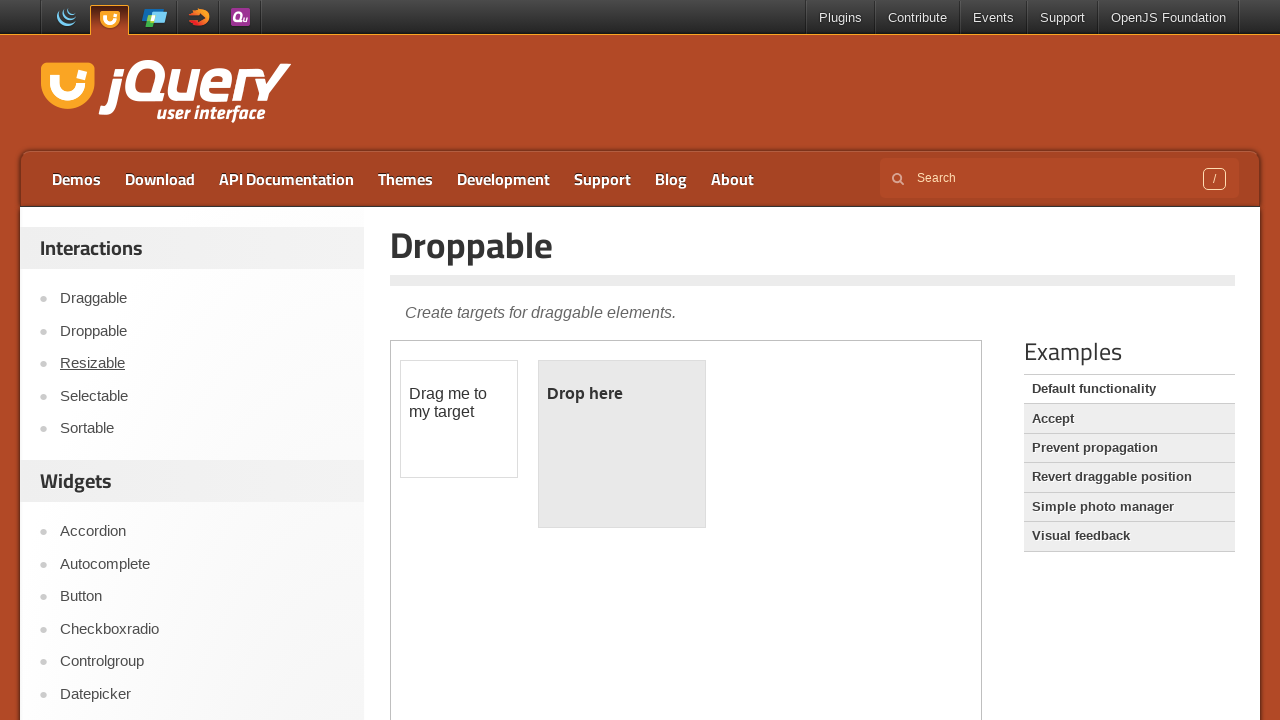

Located the draggable element
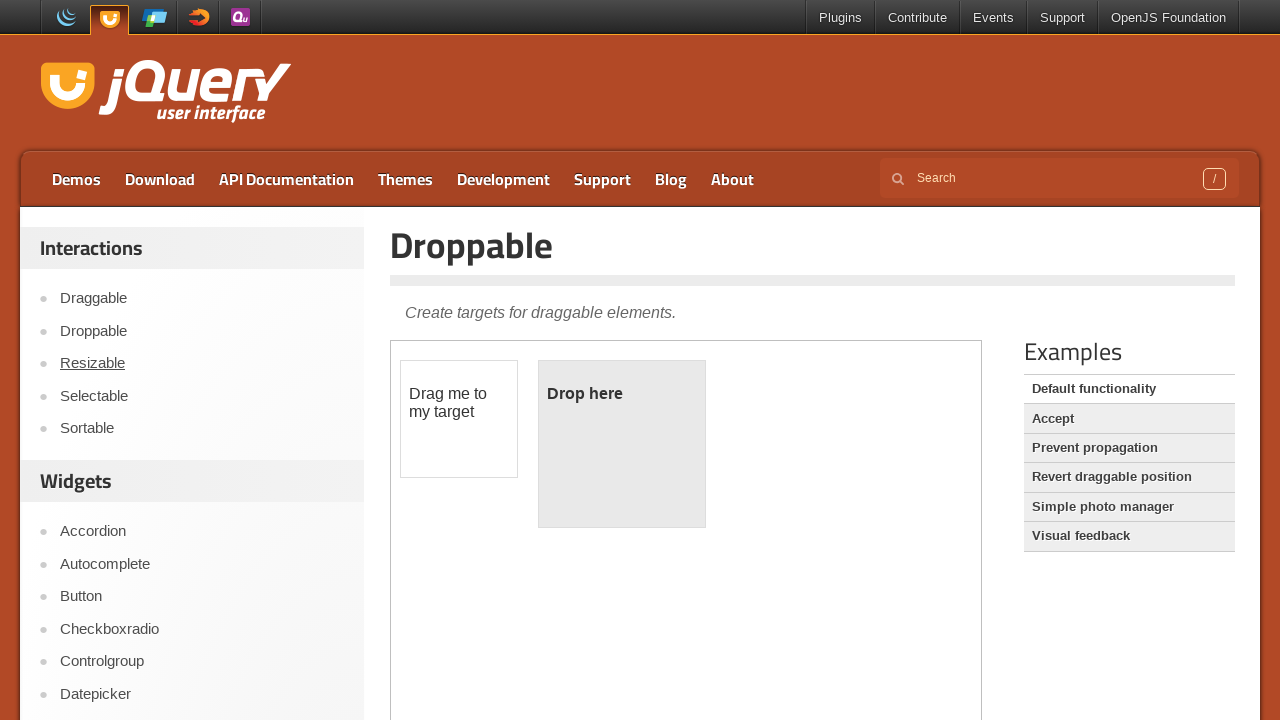

Located the droppable target element
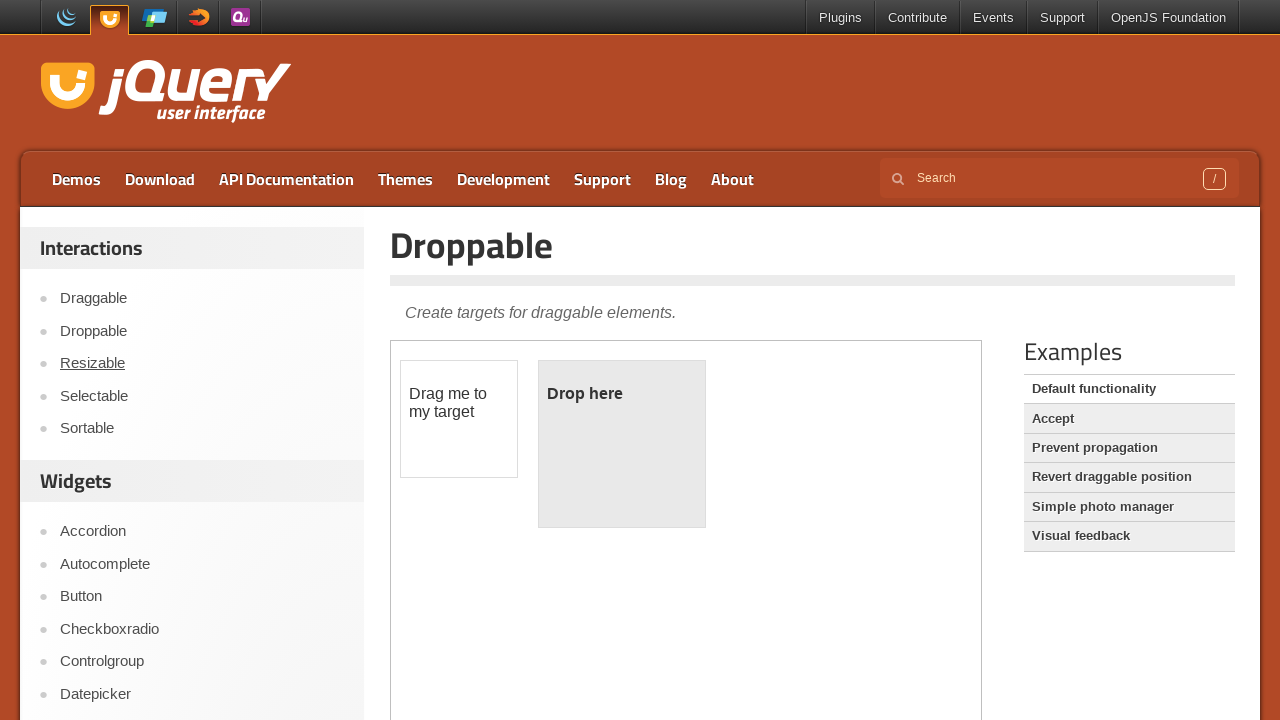

Dragged the draggable element onto the droppable target at (622, 444)
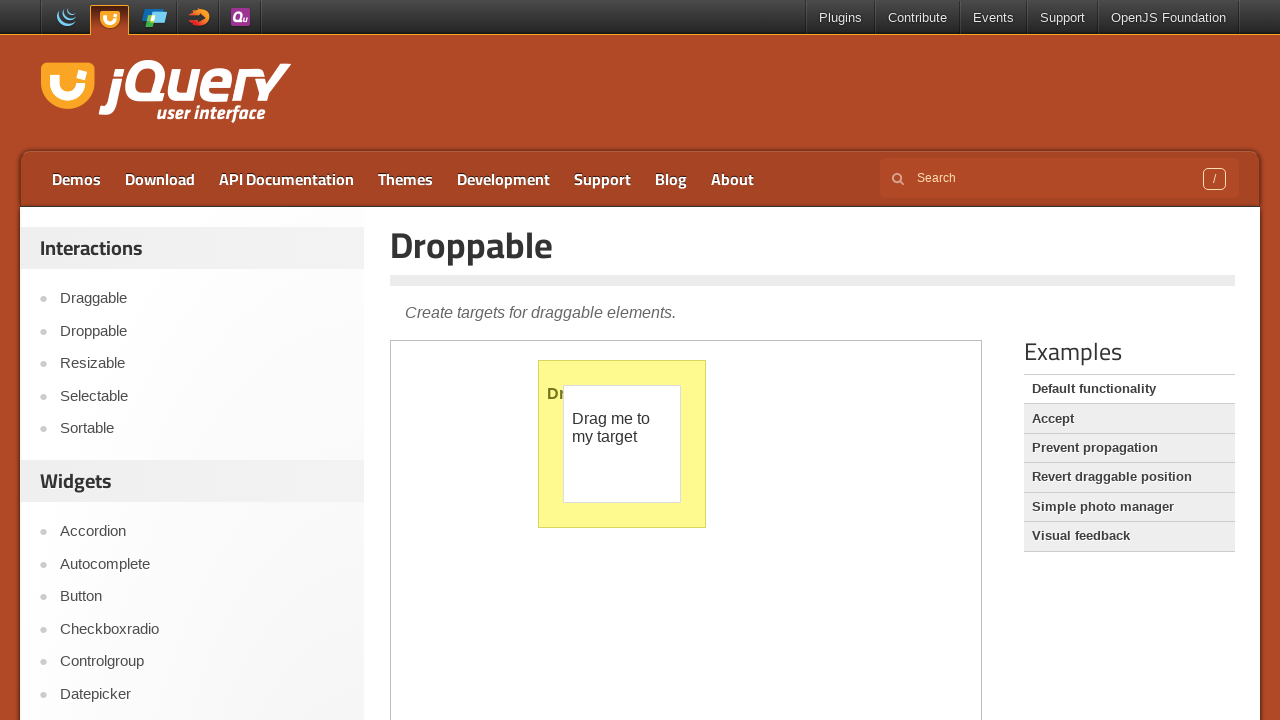

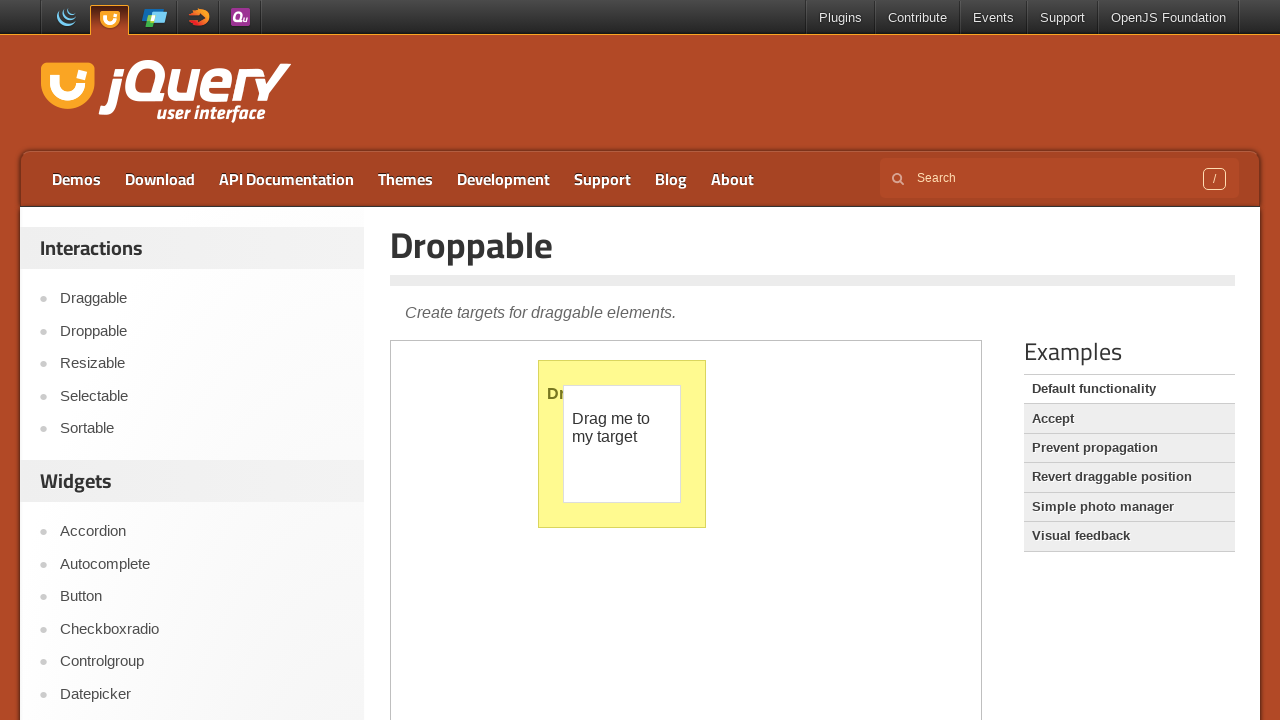